Tests the Contact Us page by filling out the contact form with first name, last name, phone number, email, and message fields.

Starting URL: https://imaginxavr.com/

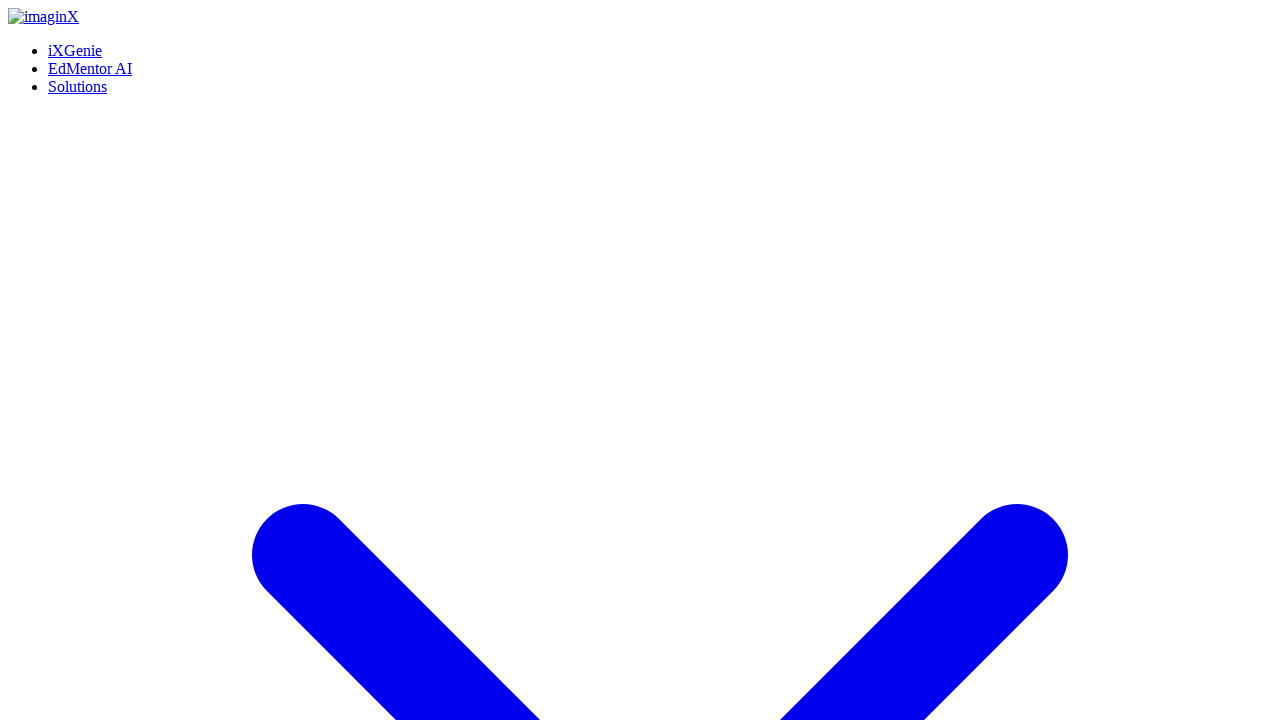

Clicked Contact Us link at (84, 606) on (//a[normalize-space()='Contact Us'])[1]
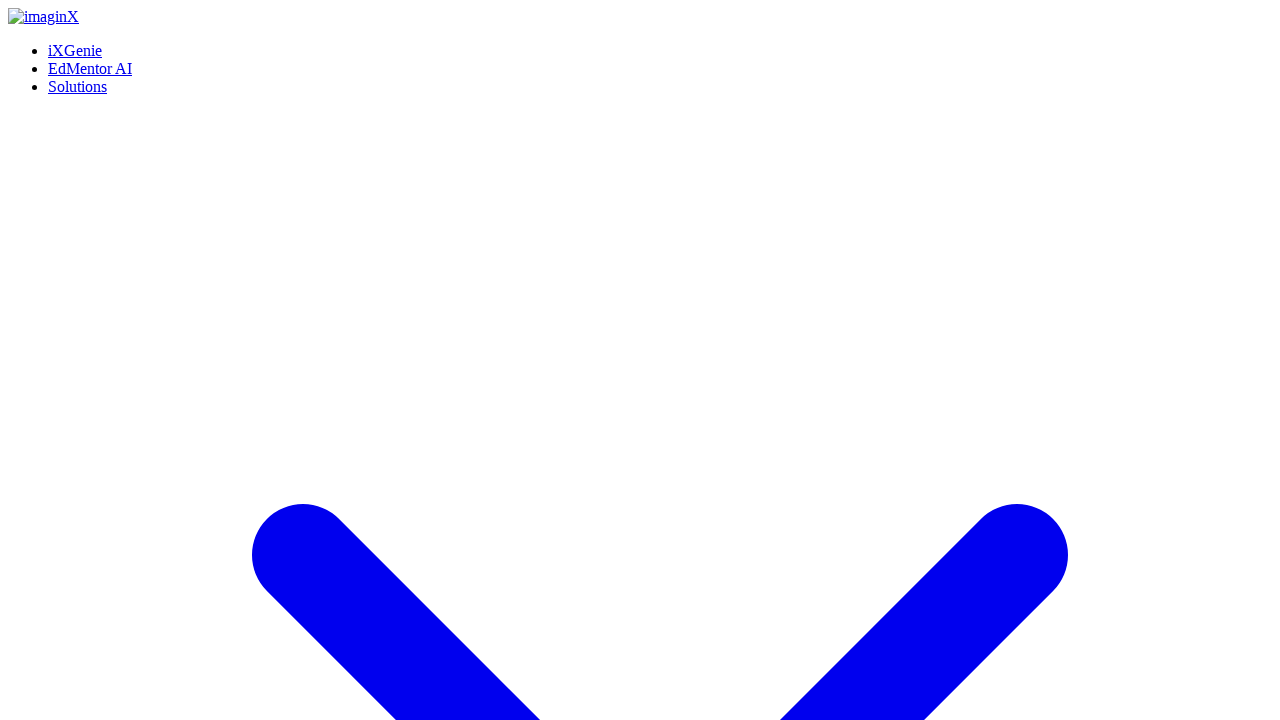

Waited for page load state to complete
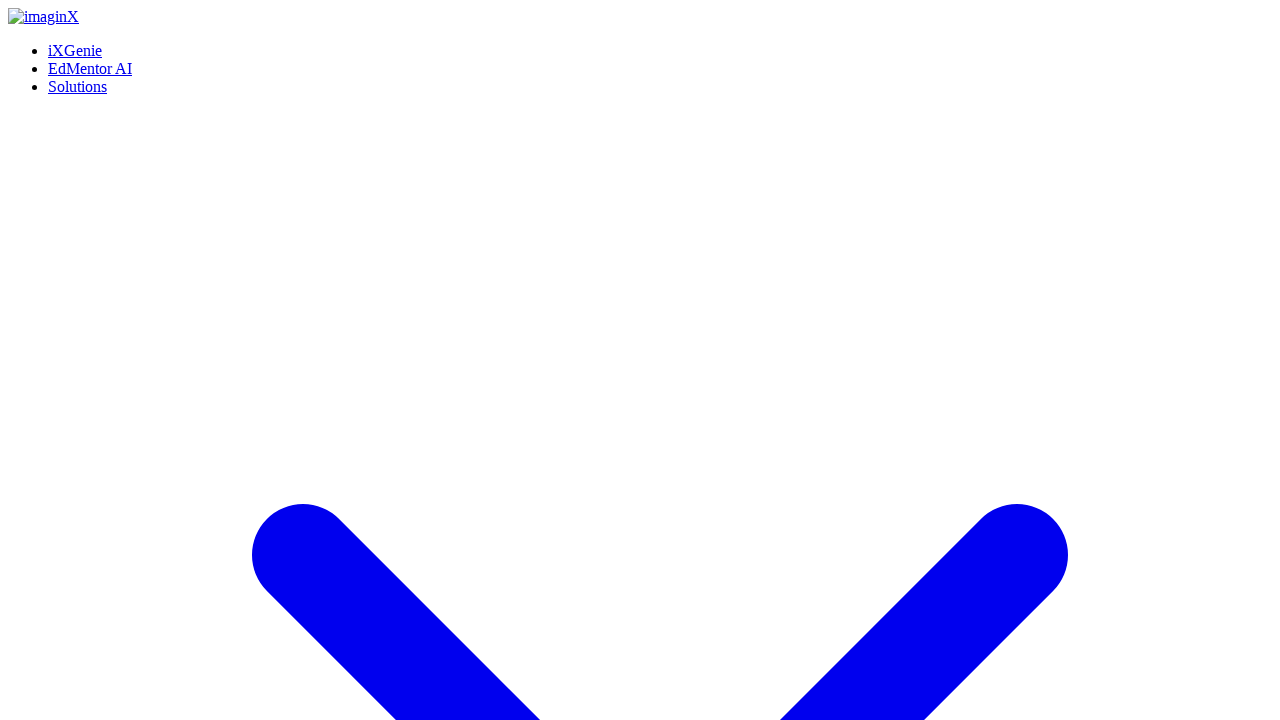

Waited 2 seconds for additional content to load
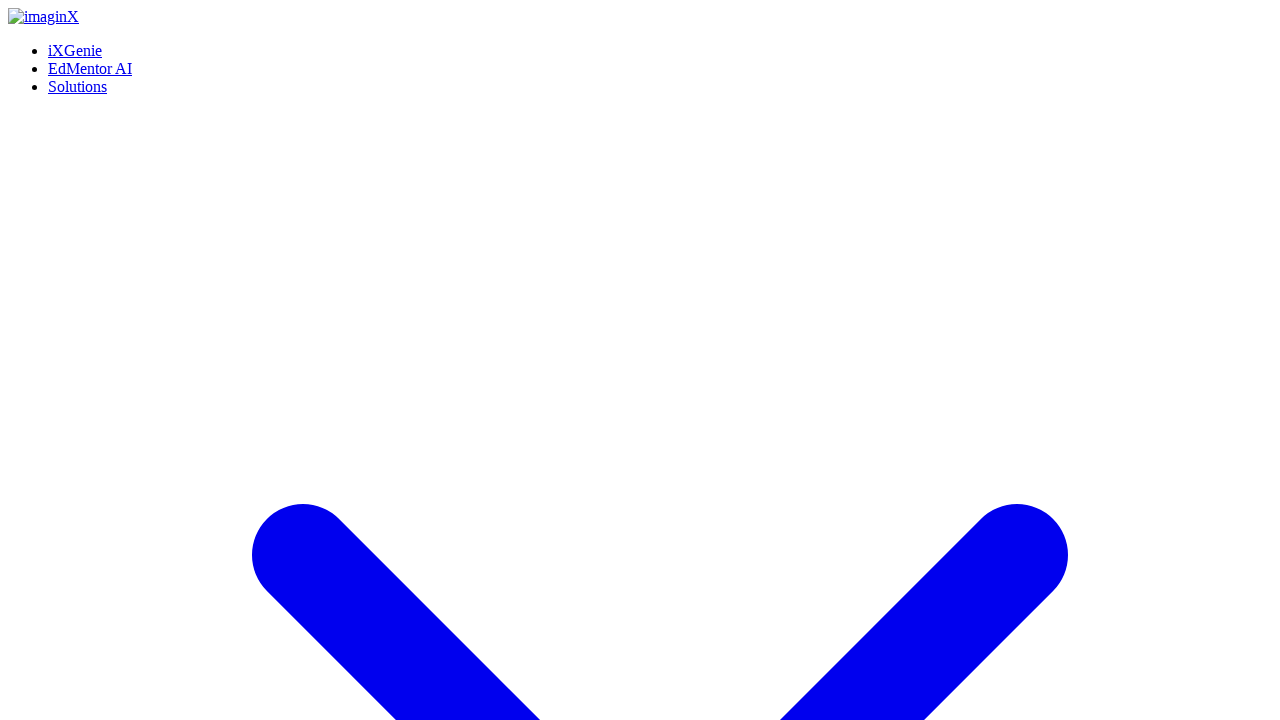

Scrolled to bottom of page
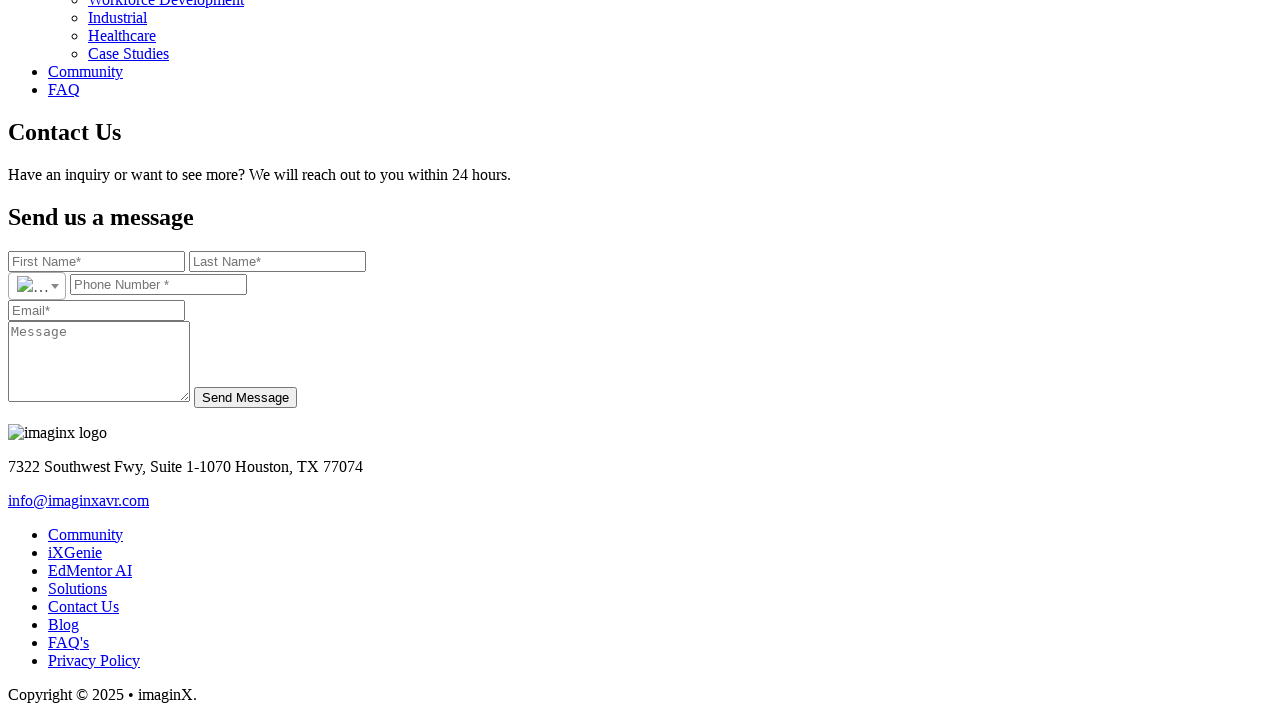

Waited 1 second after scrolling to bottom
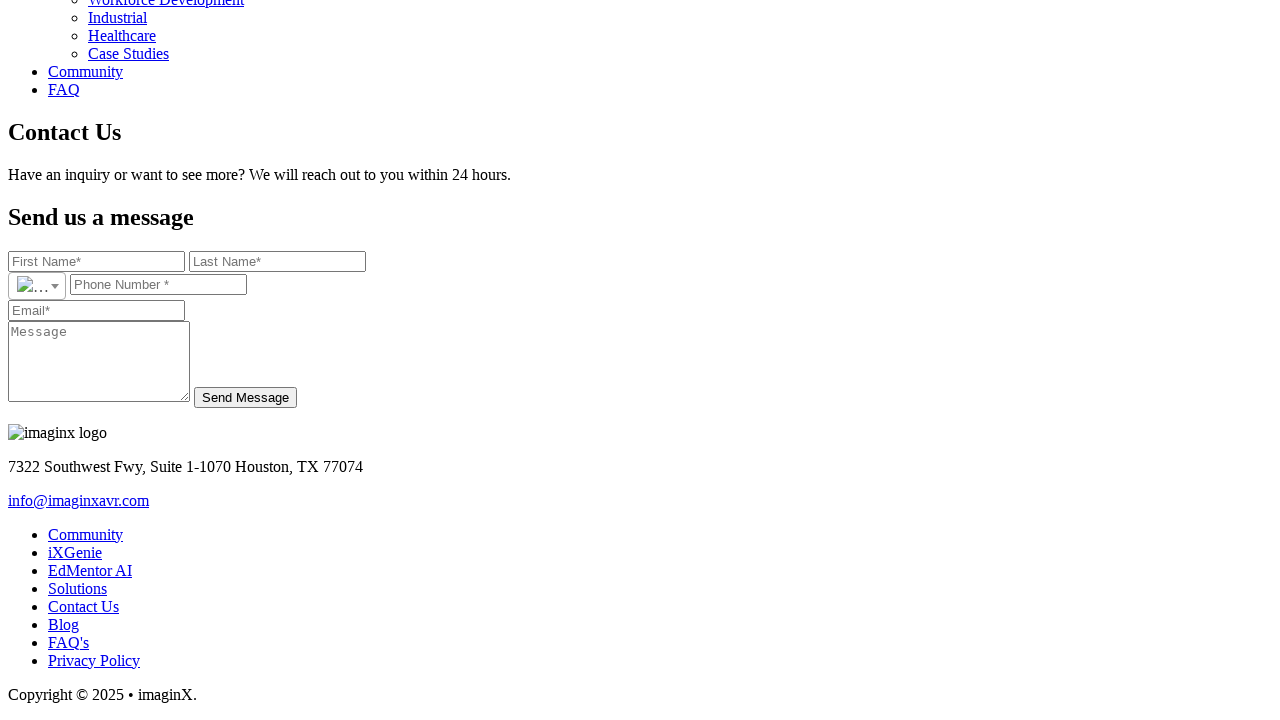

Scrolled back to top of page
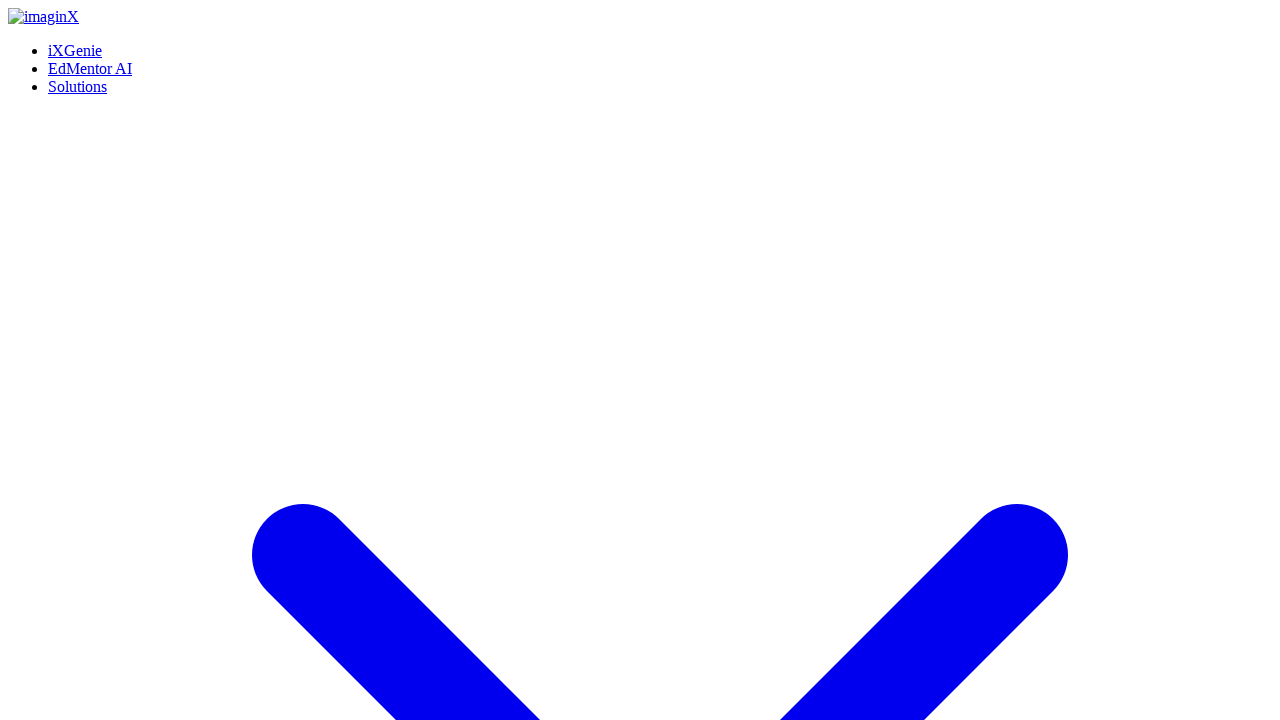

Waited 1 second after scrolling to top
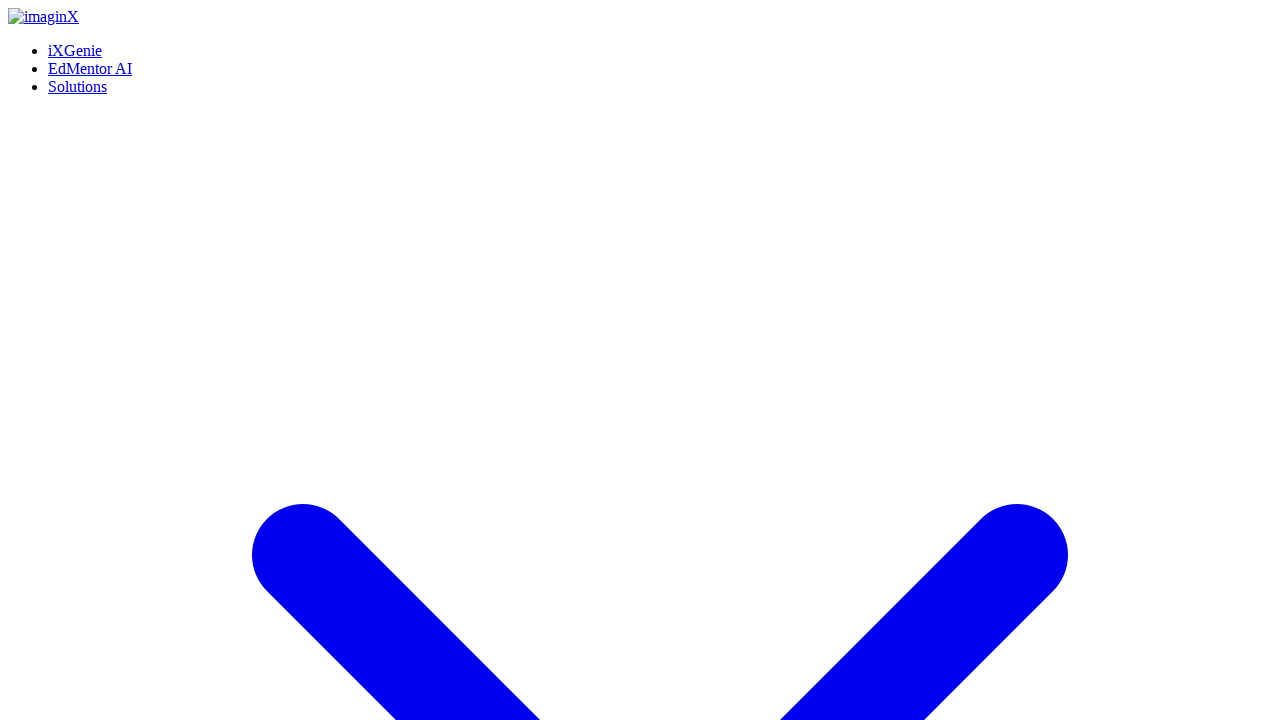

Verified 'Contact Us' header is visible
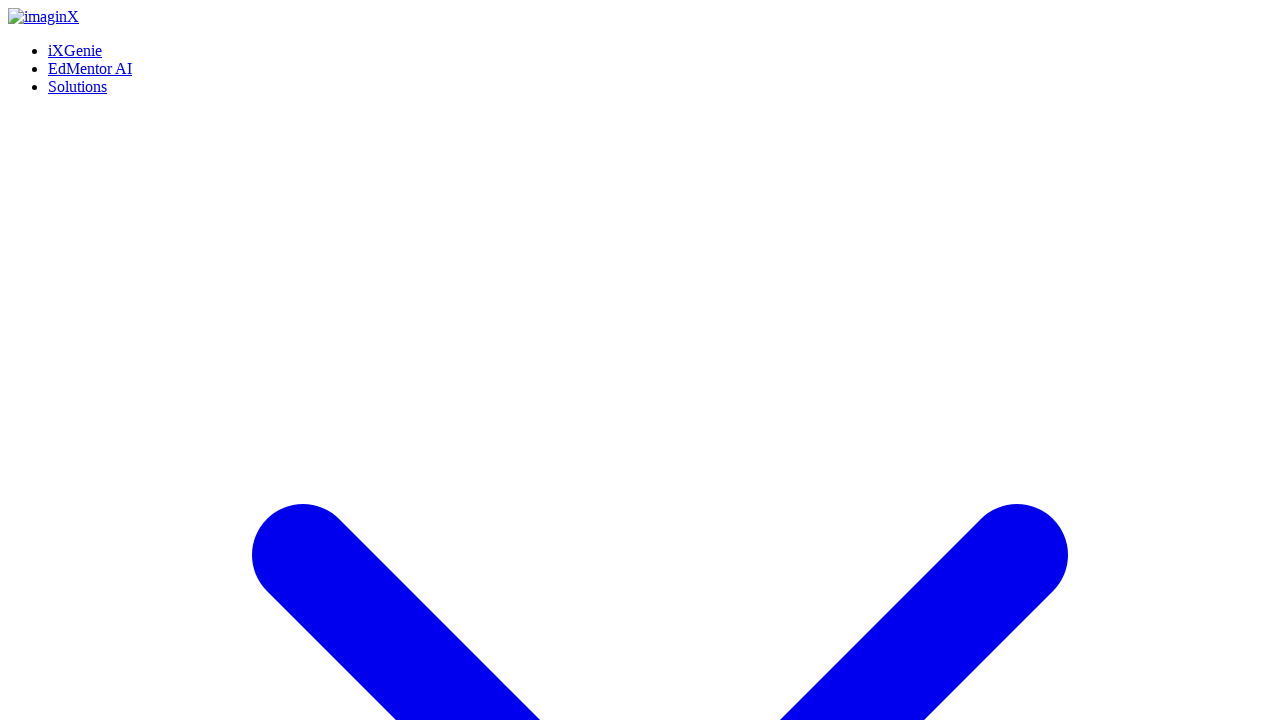

Filled First Name field with 'Robert' on //input[@placeholder='First Name*']
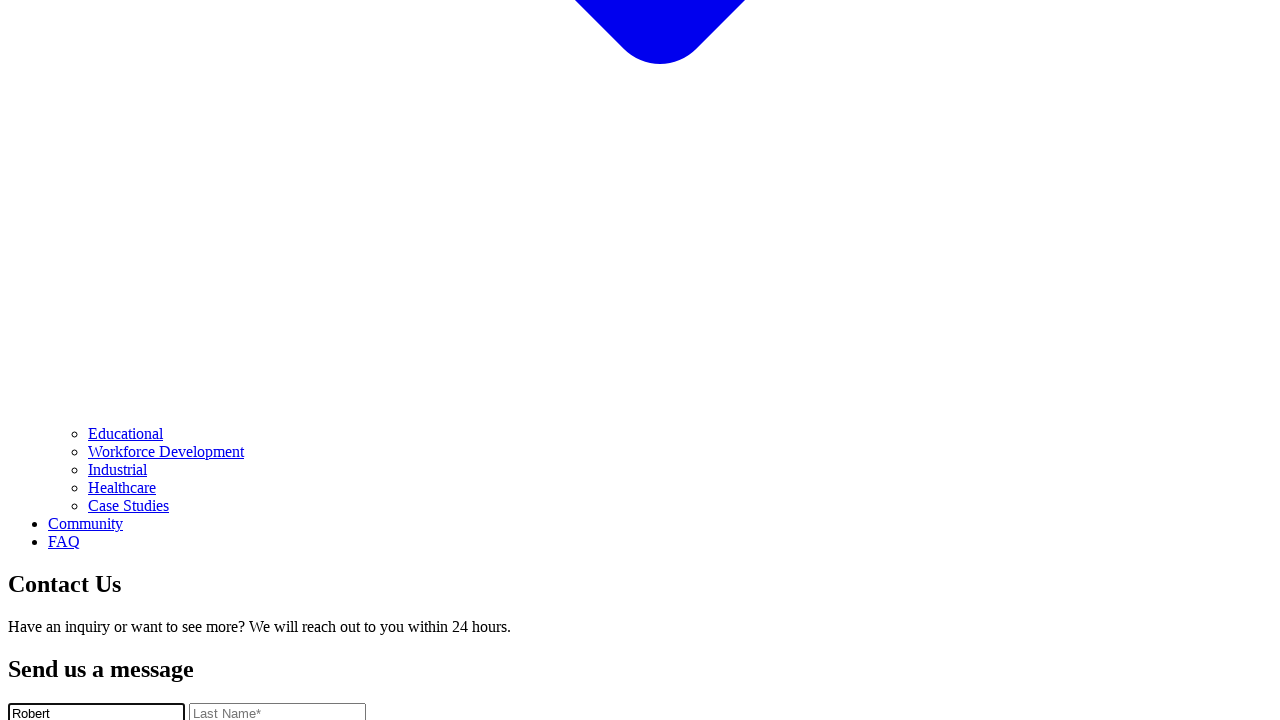

Filled Last Name field with 'Johnson' on //input[@placeholder='Last Name*']
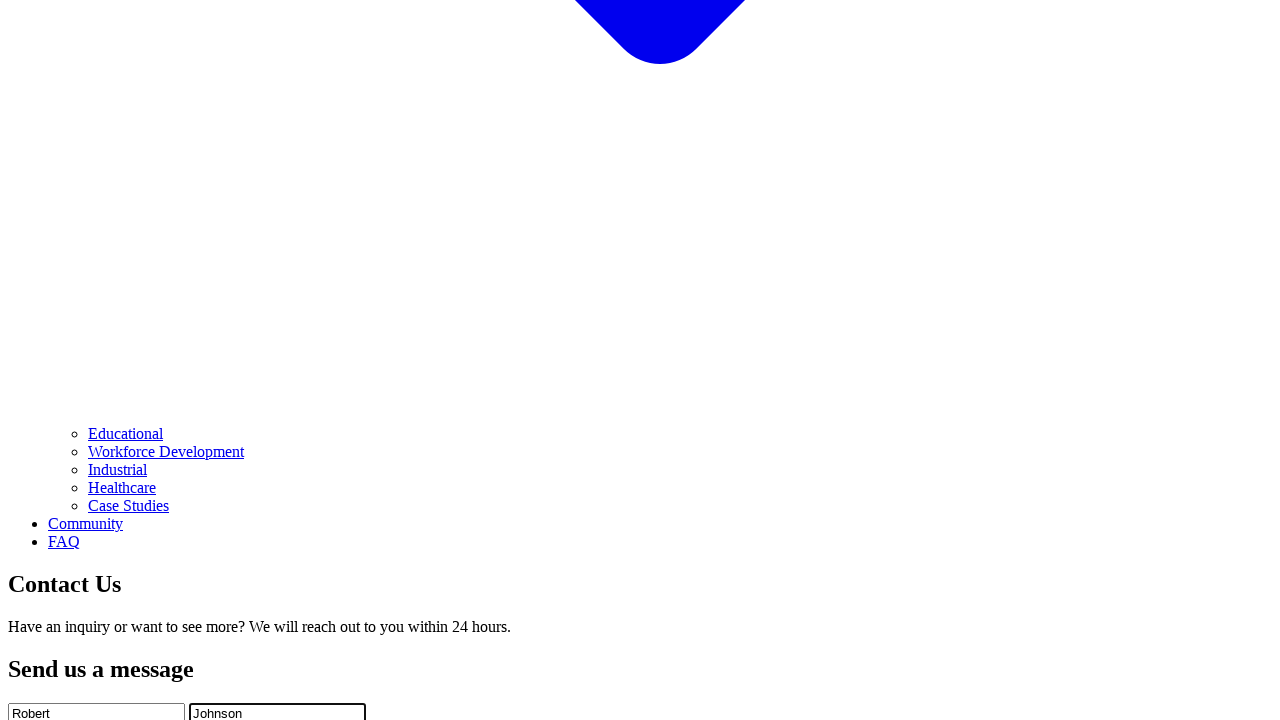

Clicked country code dropdown at (37, 361) on xpath=//span[contains(@id,'country_code')]
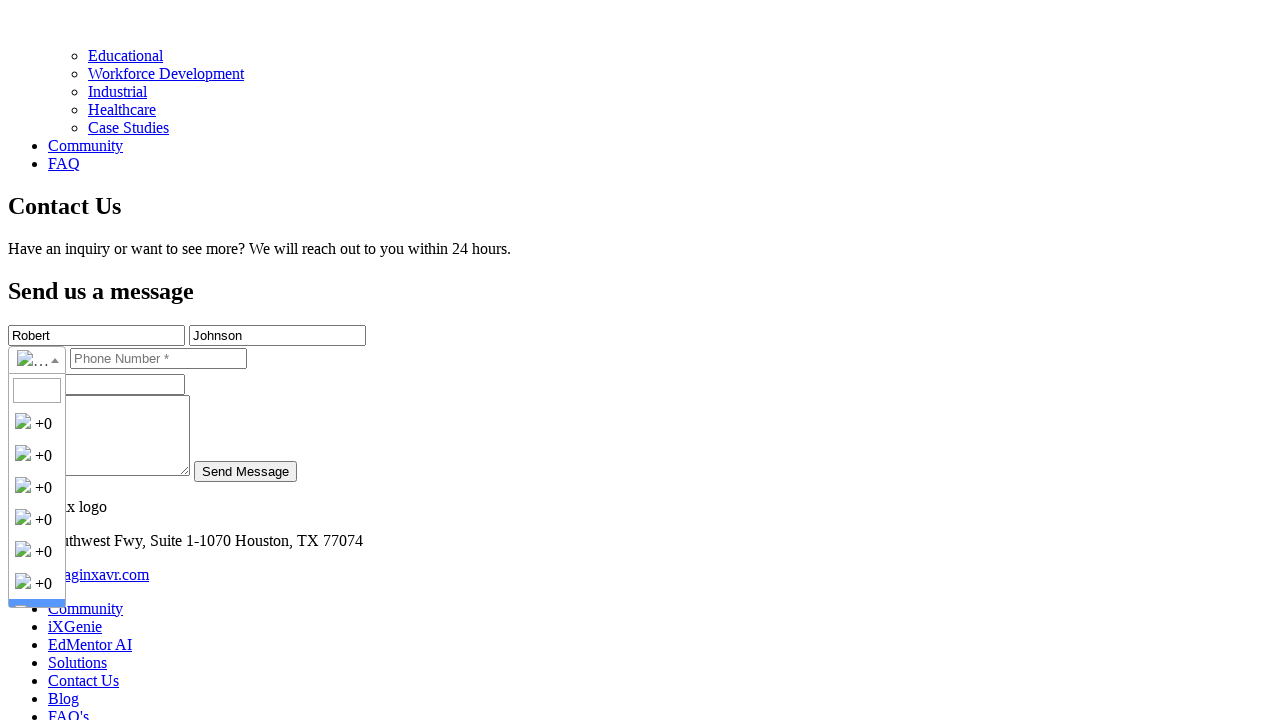

Waited 1 second for country code dropdown to open
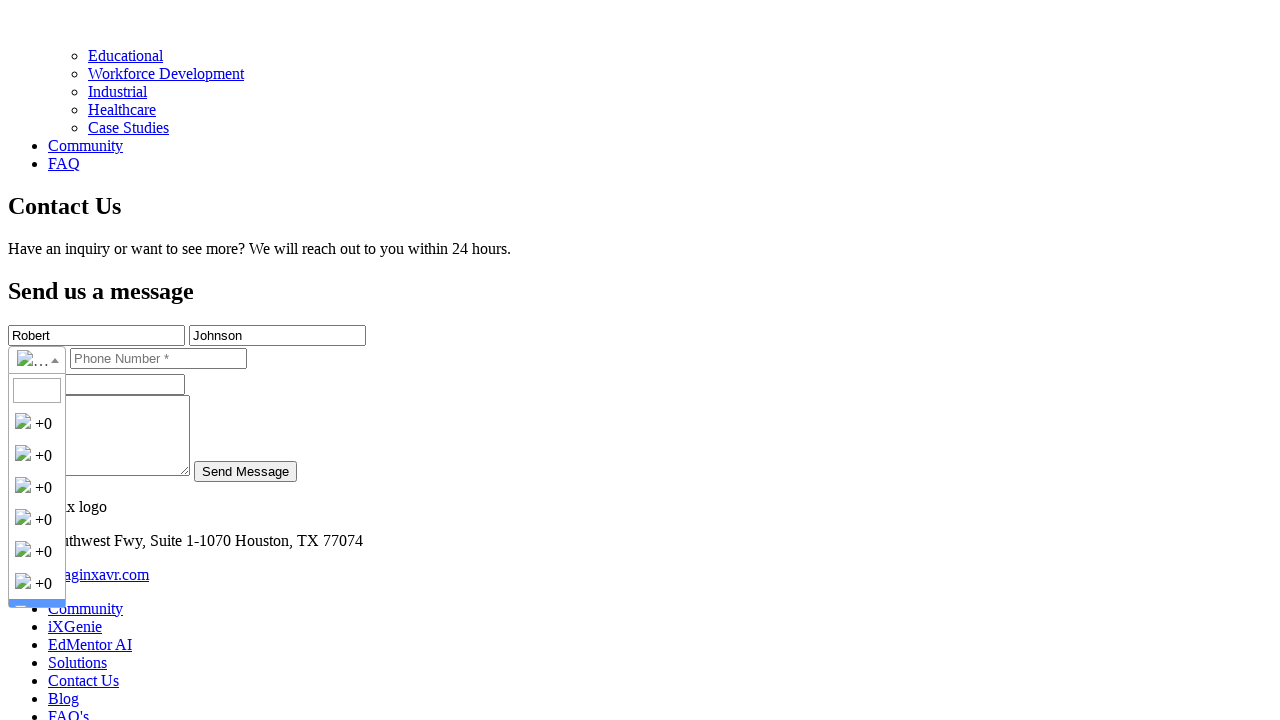

Filled country code search with '91' on //span[contains(@class,'select2-dropdown')]/span[1]/input
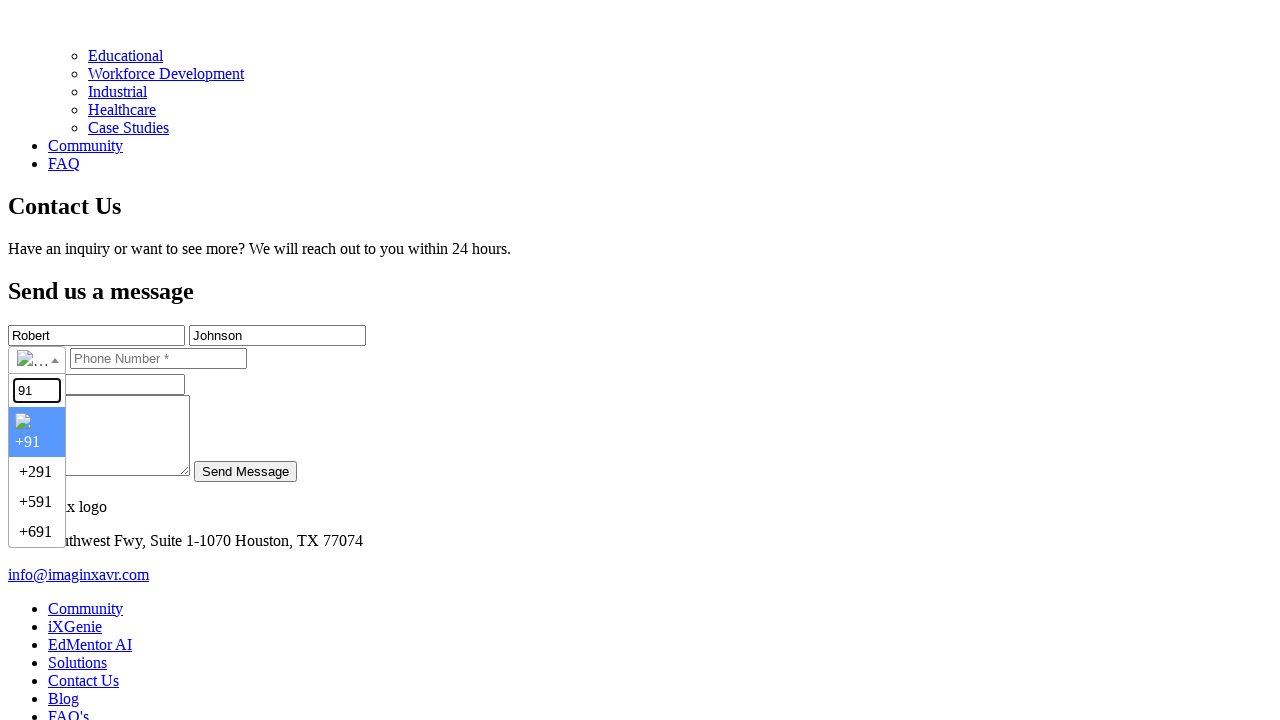

Waited 500ms for country code search results
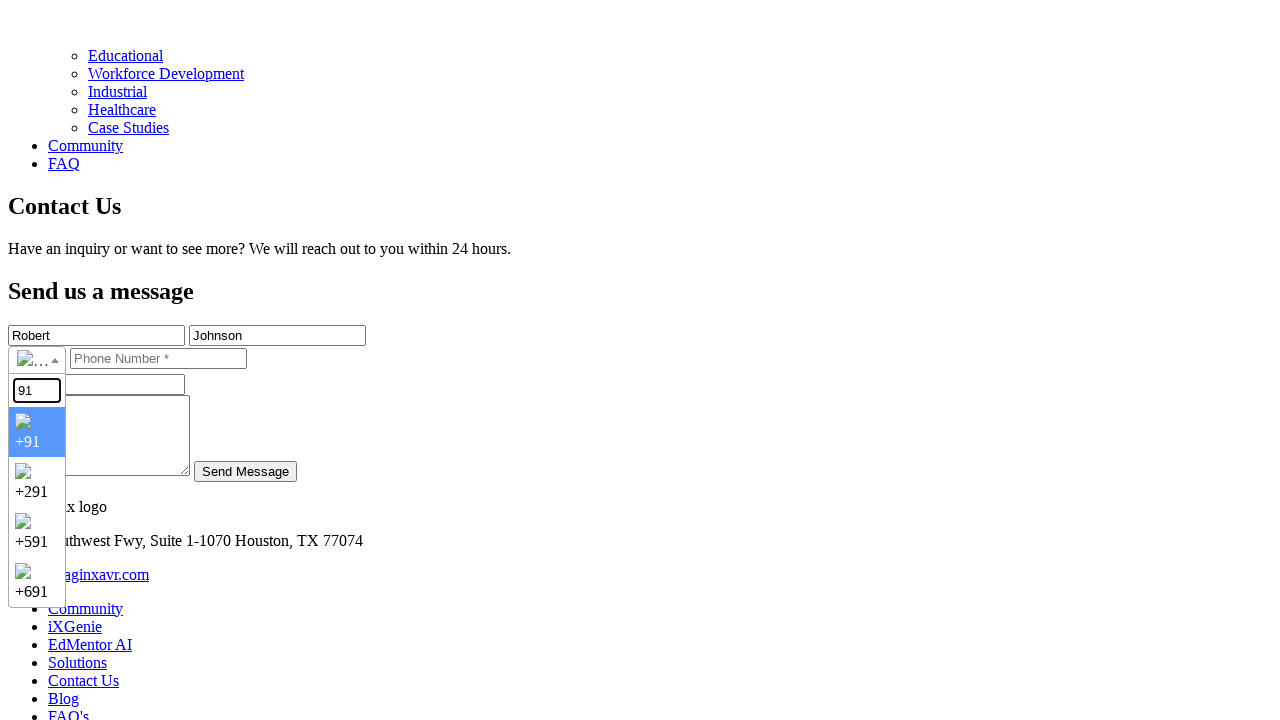

Selected country code from dropdown results at (37, 432) on xpath=//span[contains(@class,'select2-dropdown')]/span[2]/ul/li[1]
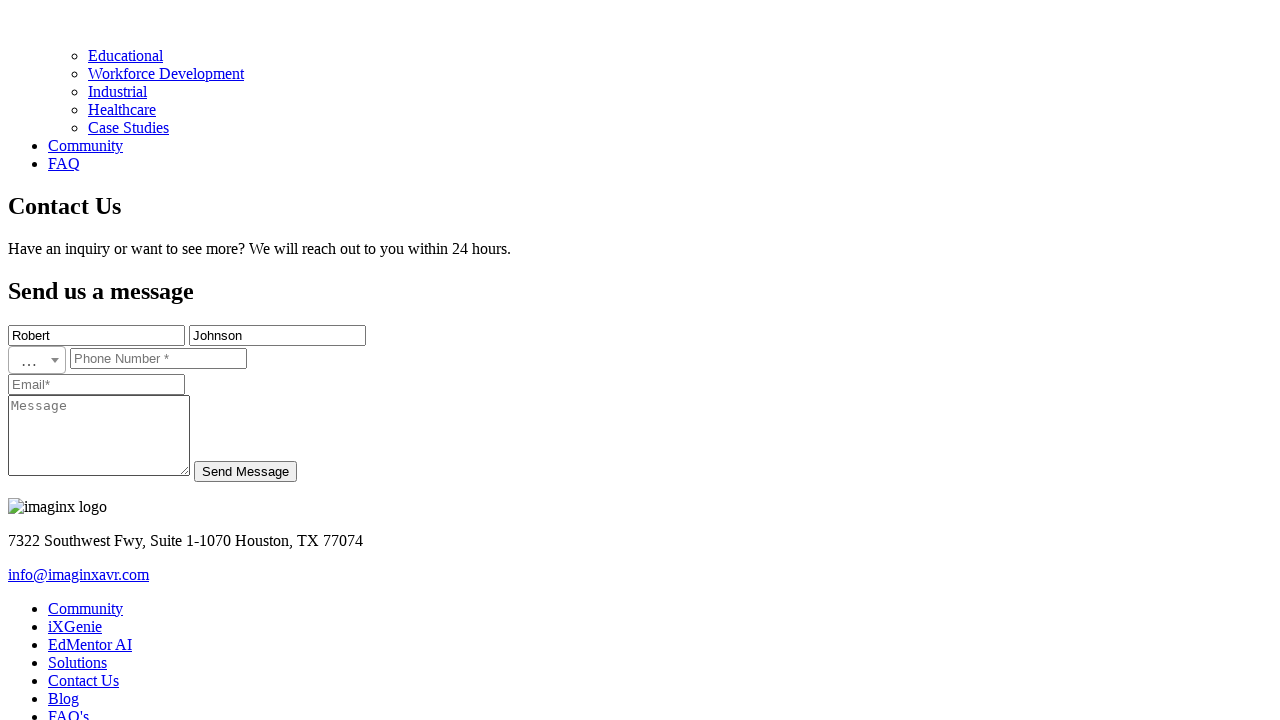

Waited 500ms after selecting country code
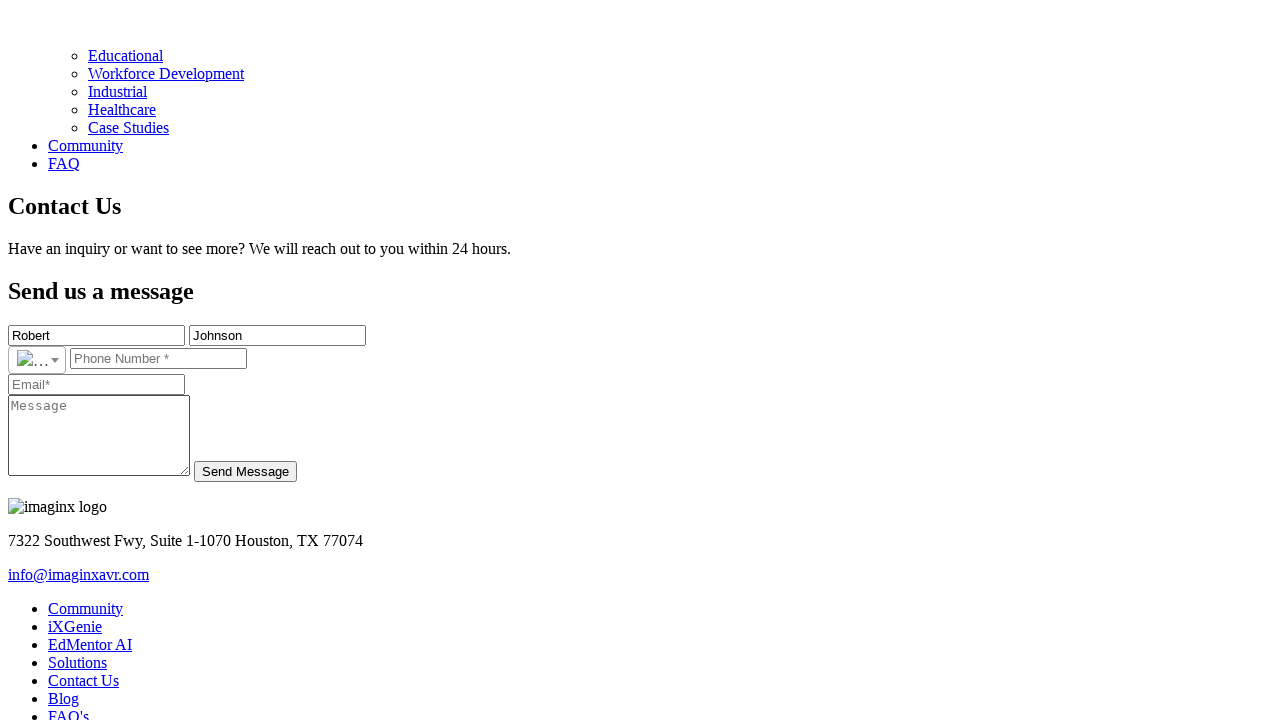

Filled Phone Number field with '9876543210' on //input[@placeholder='Phone Number *']
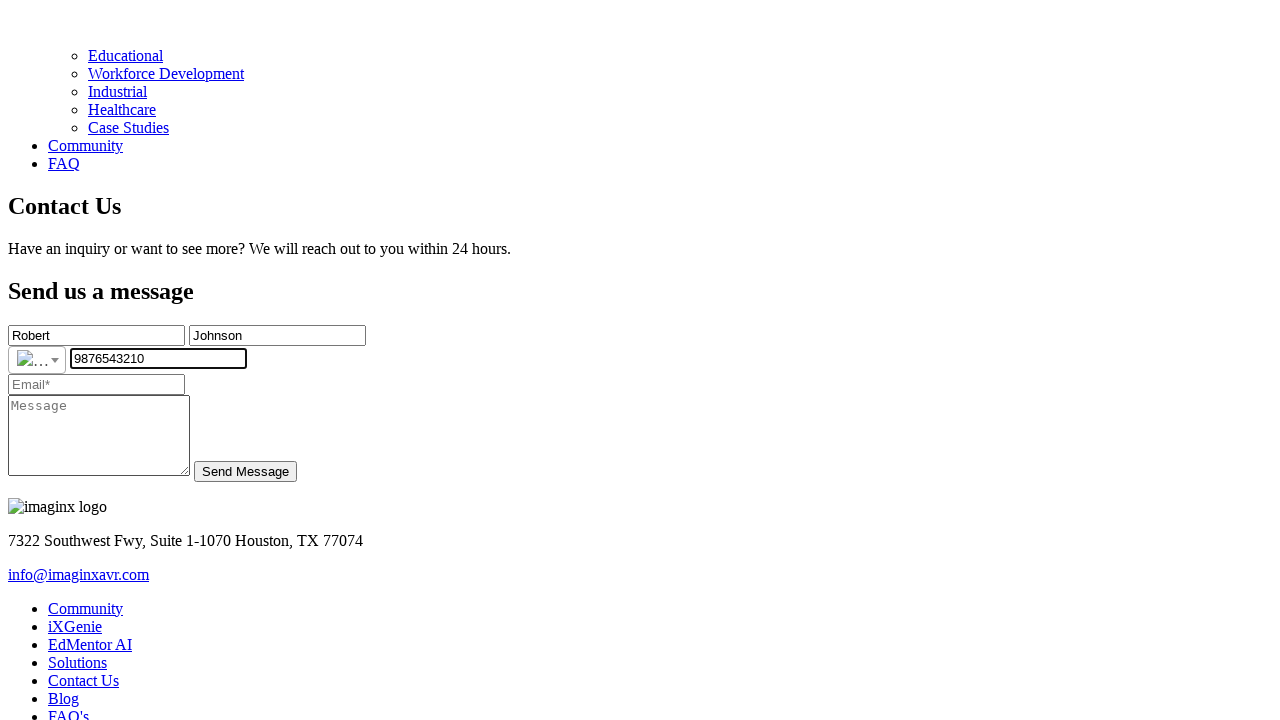

Filled Email field with 'robert.johnson@testmail.com' on //input[@placeholder='Email*']
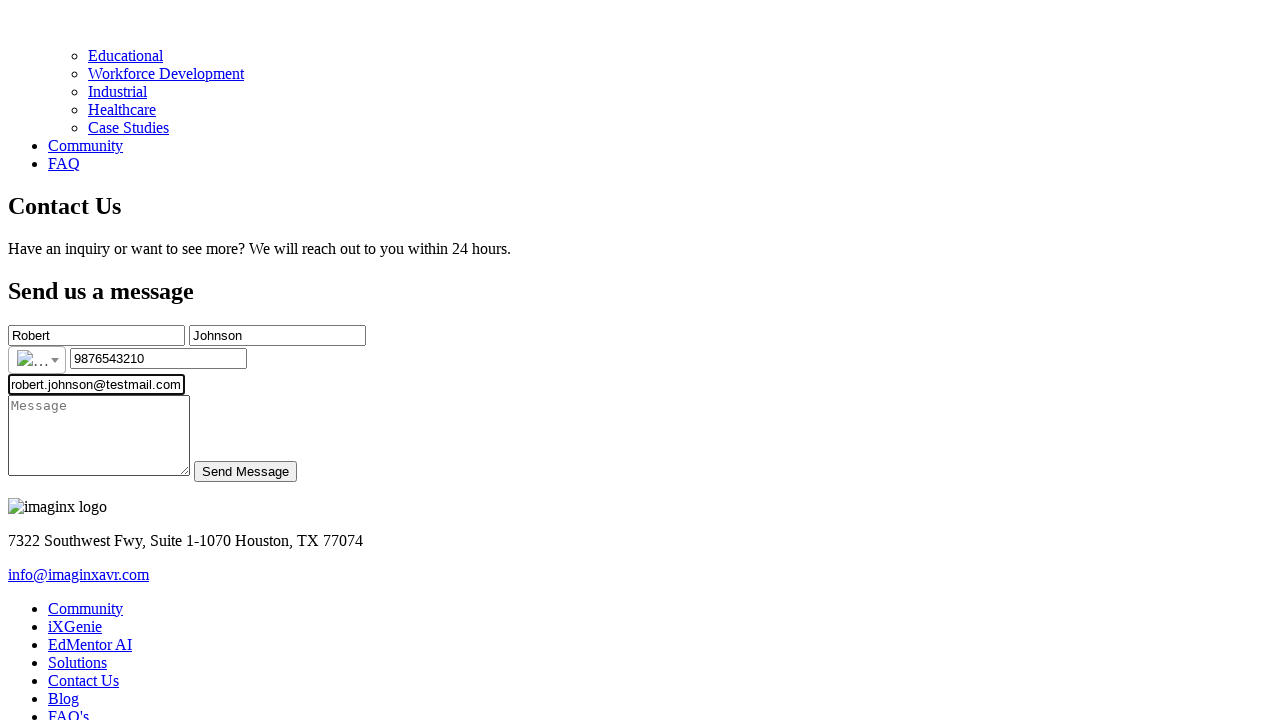

Filled Message field with inquiry about XR solutions on //textarea[@placeholder='Message']
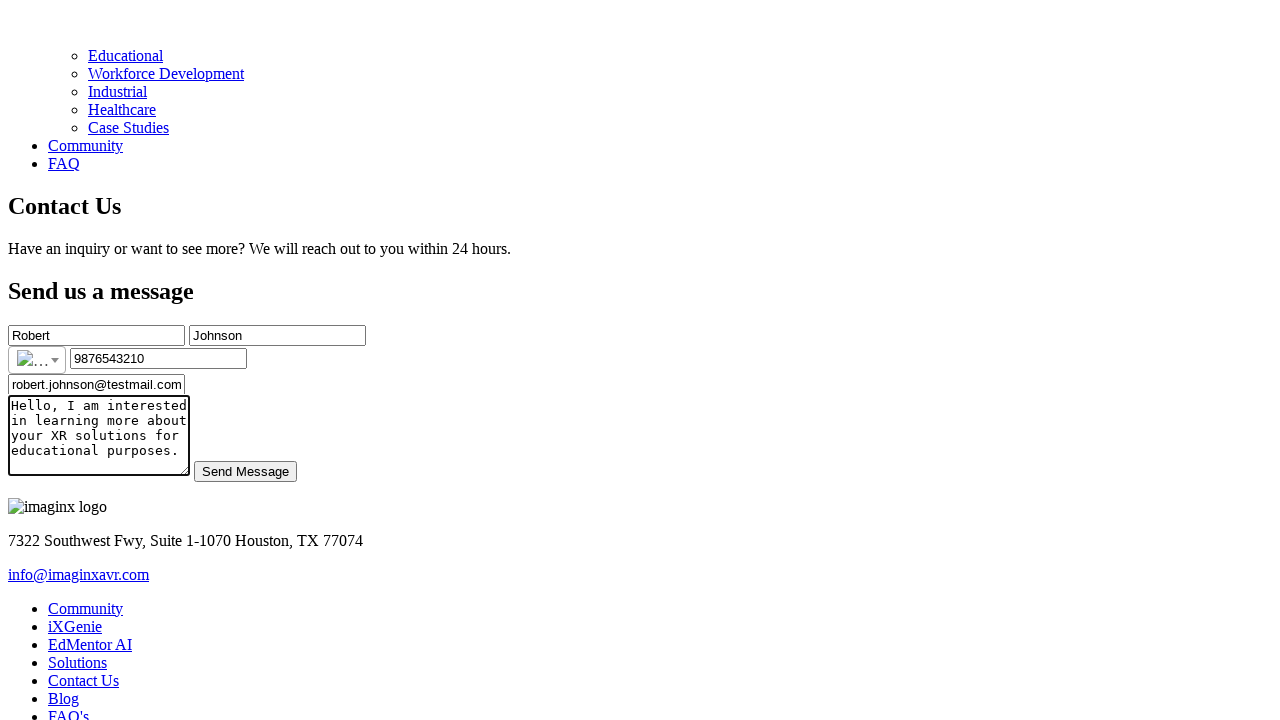

Hovered over Send Message button at (246, 471) on xpath=//button[@type='submit']
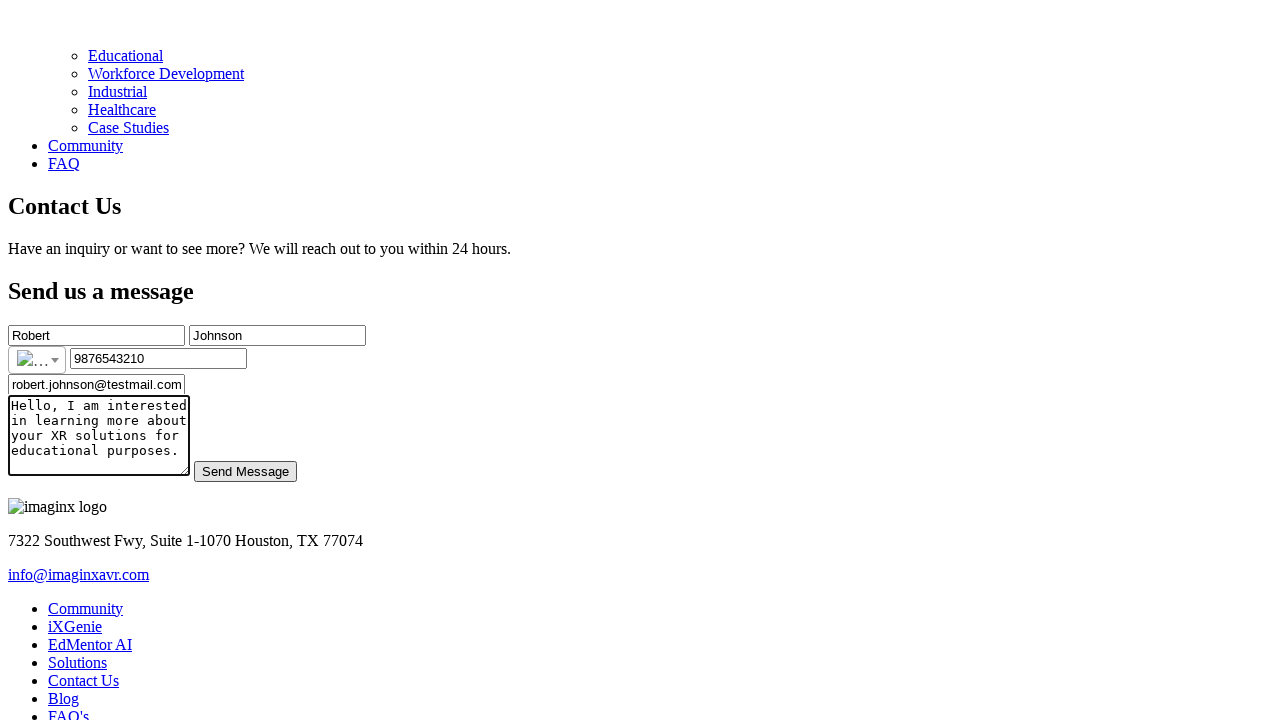

Waited 1 second after hovering over Send Message button
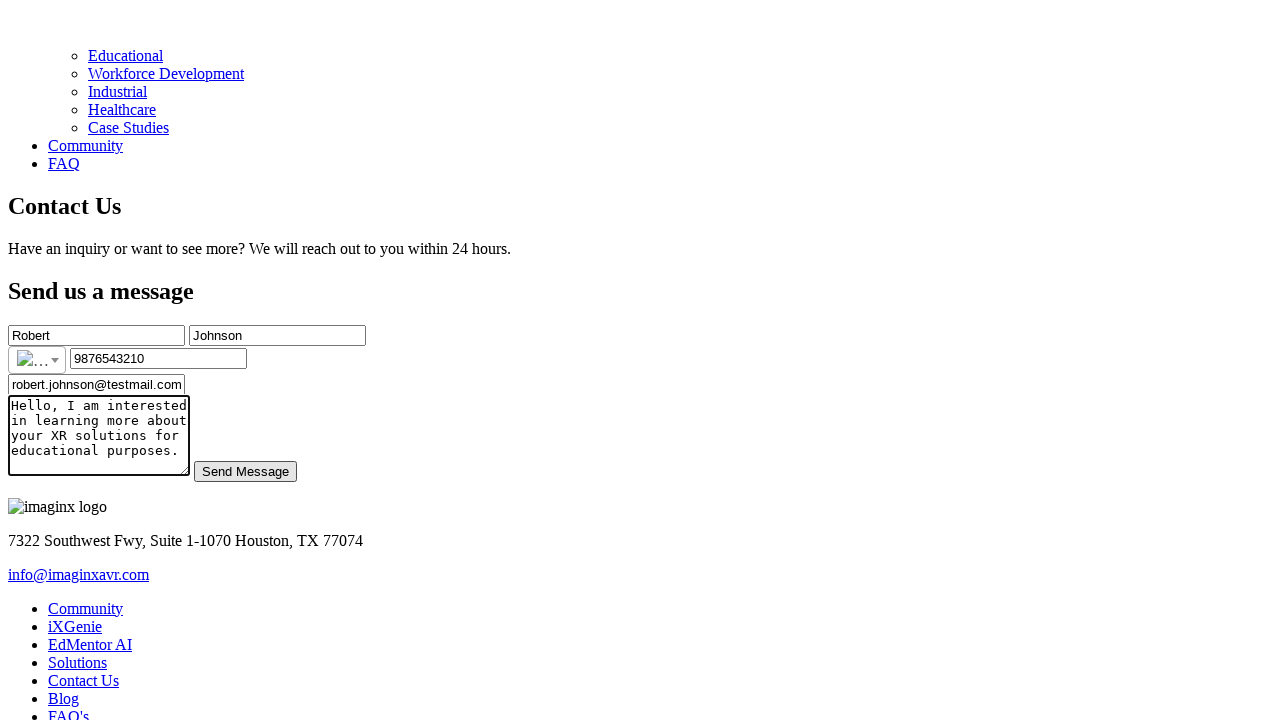

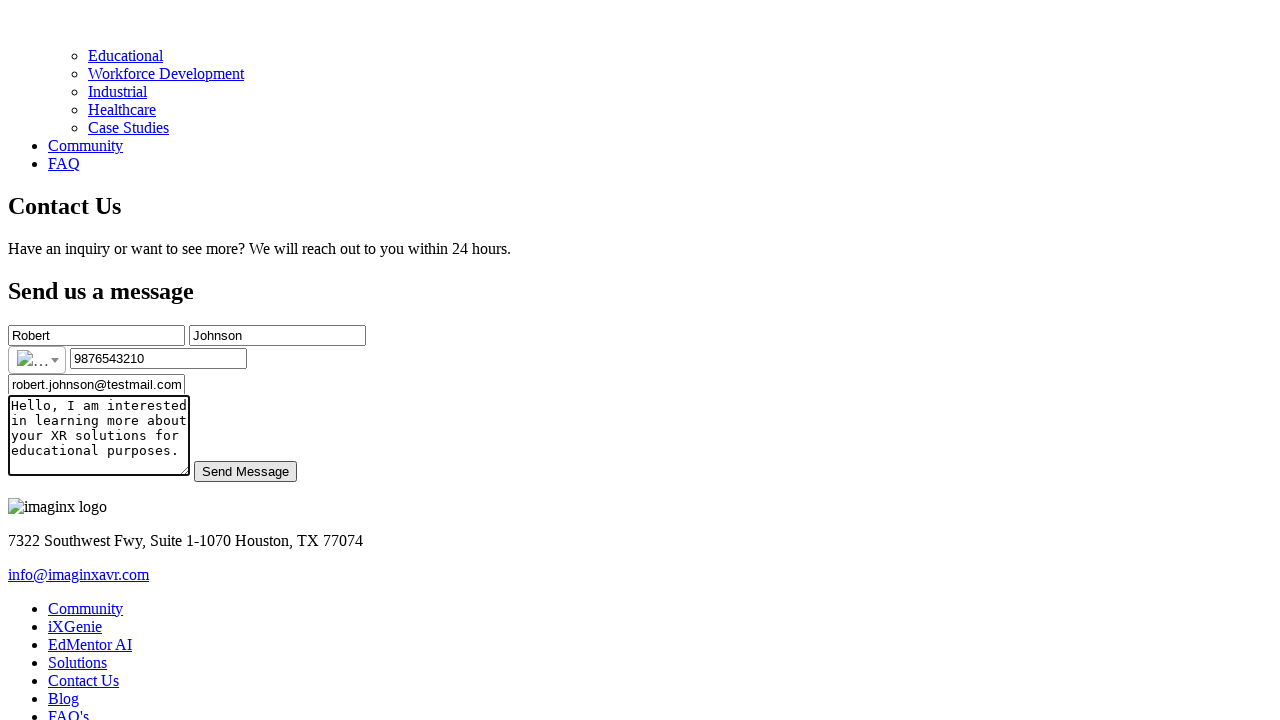